Tests the text box form on DemoQA by filling in name, email, current address, and permanent address fields, then submitting the form

Starting URL: https://demoqa.com/text-box

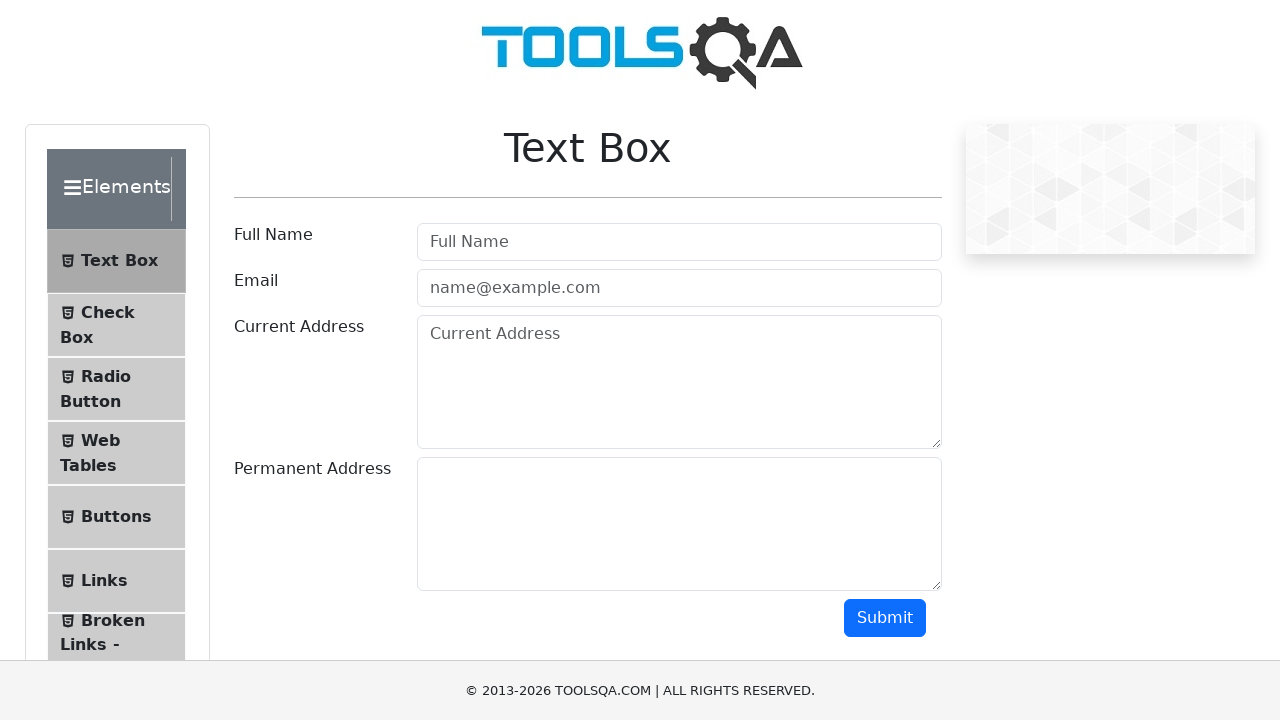

Filled in full name field with 'John Smith' on input#userName
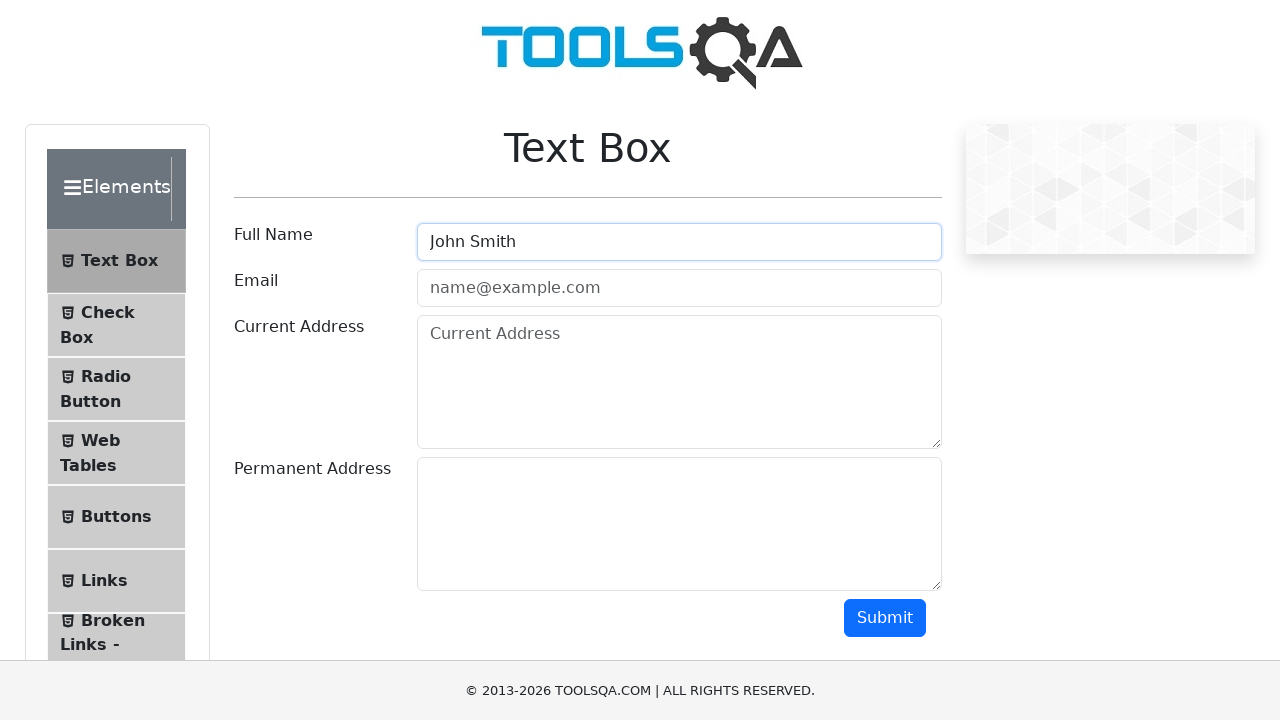

Filled in email field with 'john.smith@gmail.com' on input#userEmail
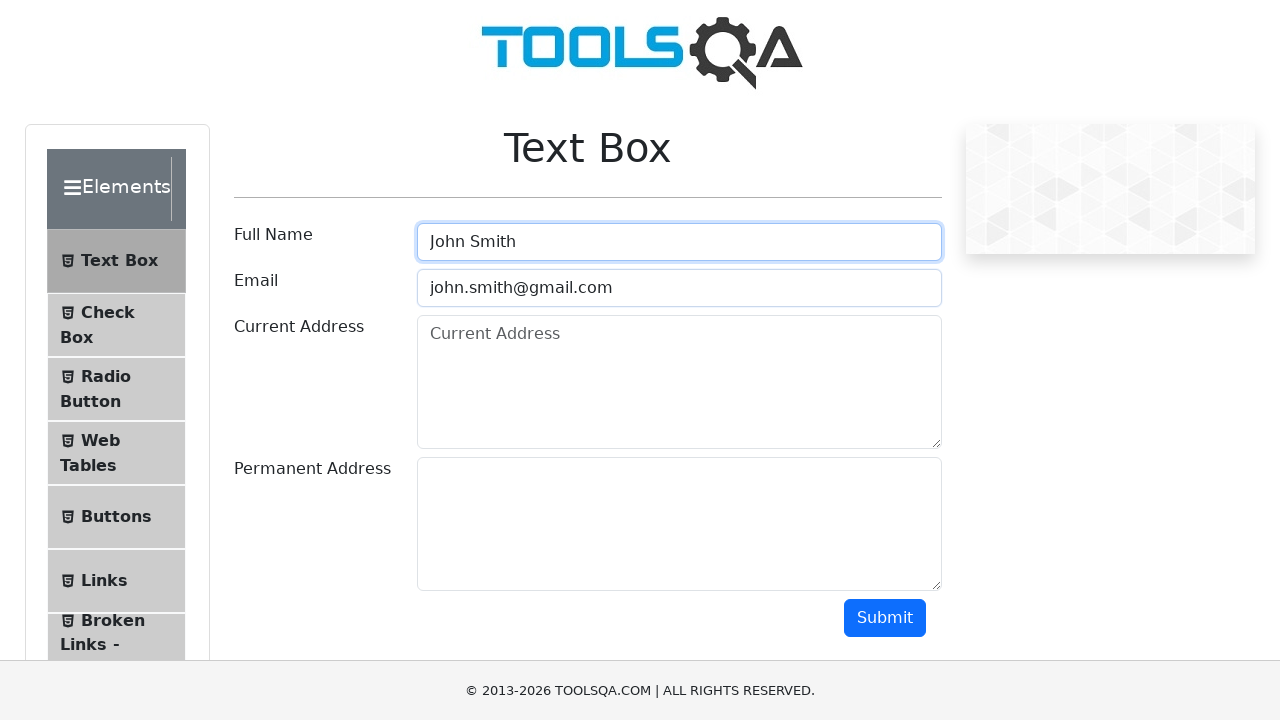

Filled in current address field with '5th Ave, New York' on textarea#currentAddress
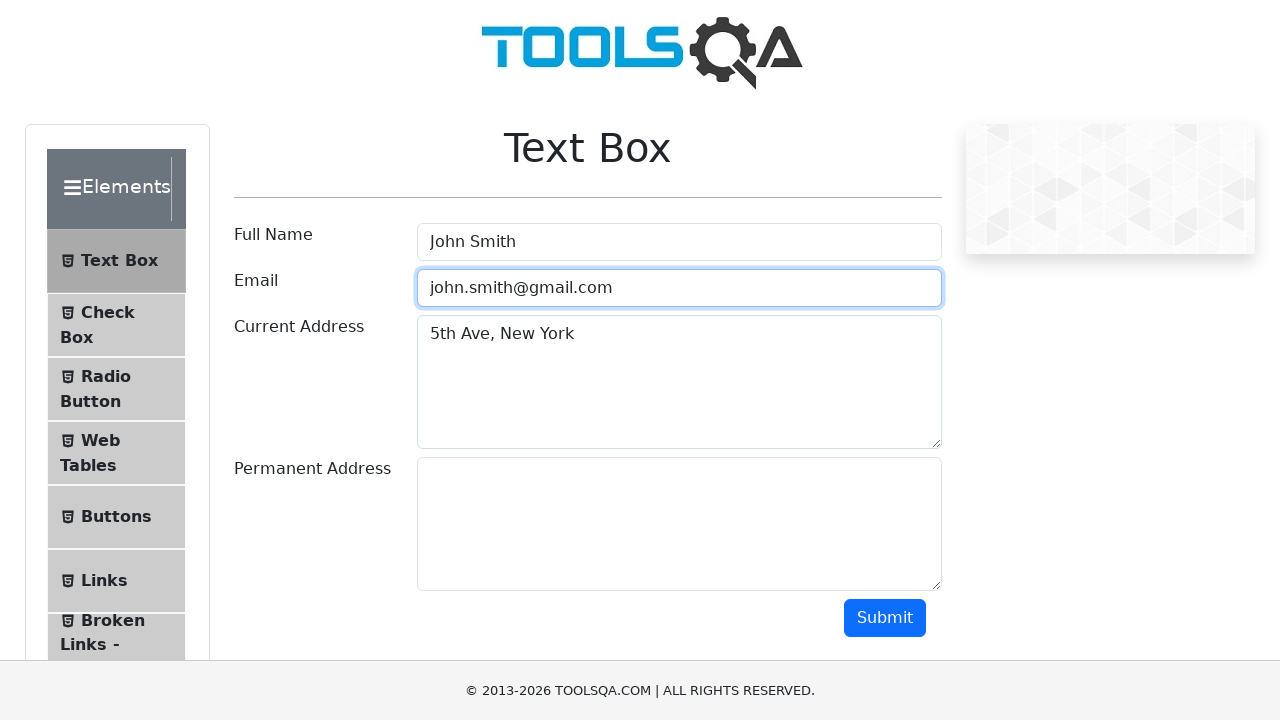

Filled in permanent address field with '5th Ave, New York' on textarea#permanentAddress
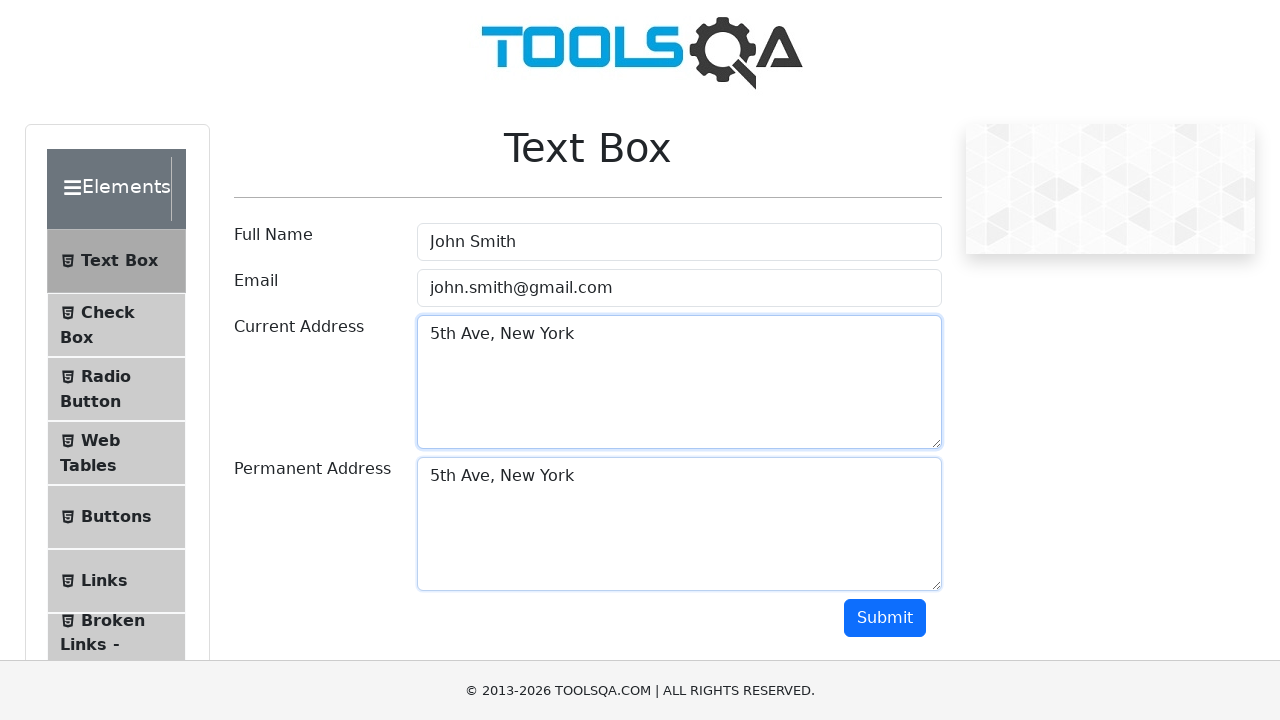

Scrolled down to reveal submit button
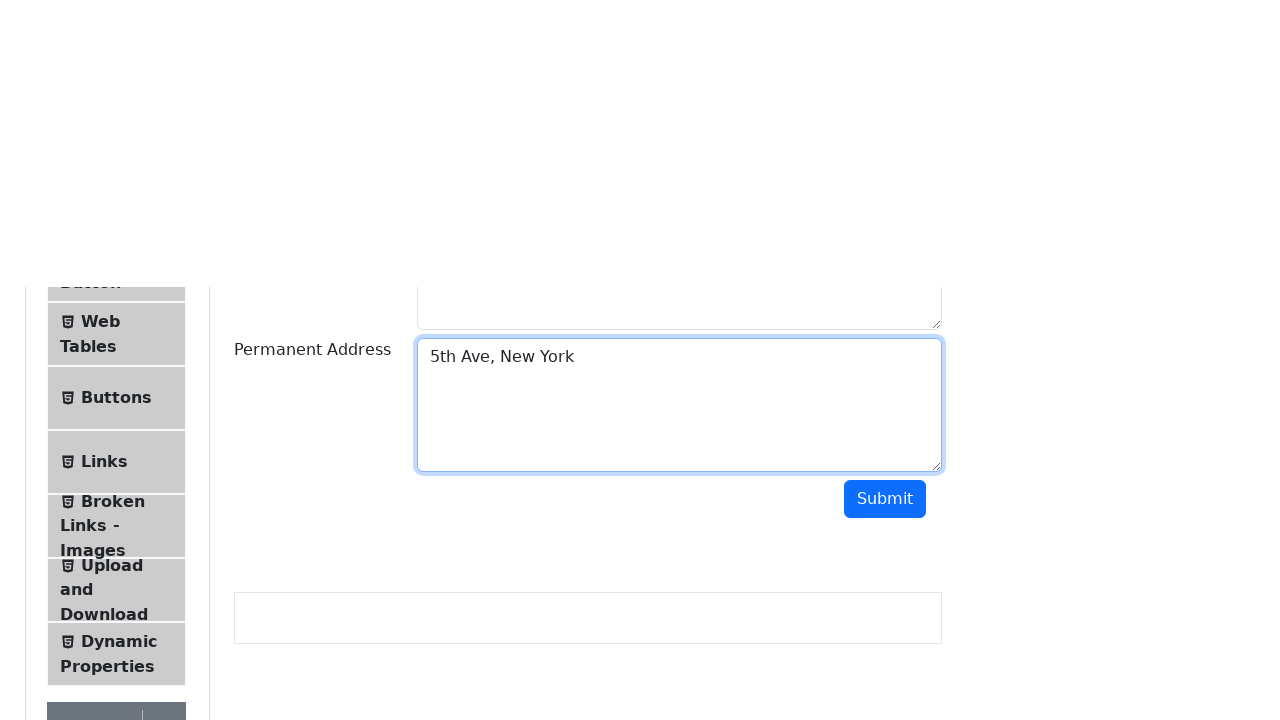

Clicked submit button to submit the form at (885, 19) on button#submit
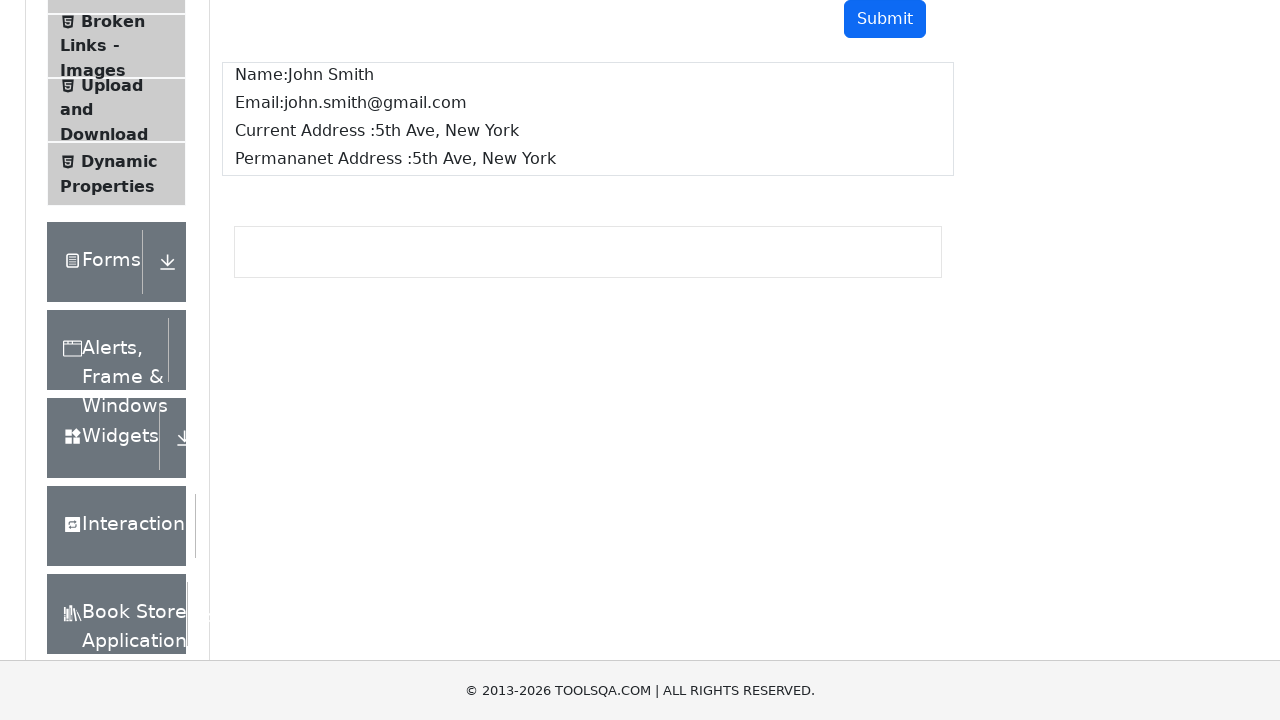

Form submission completed and output appeared
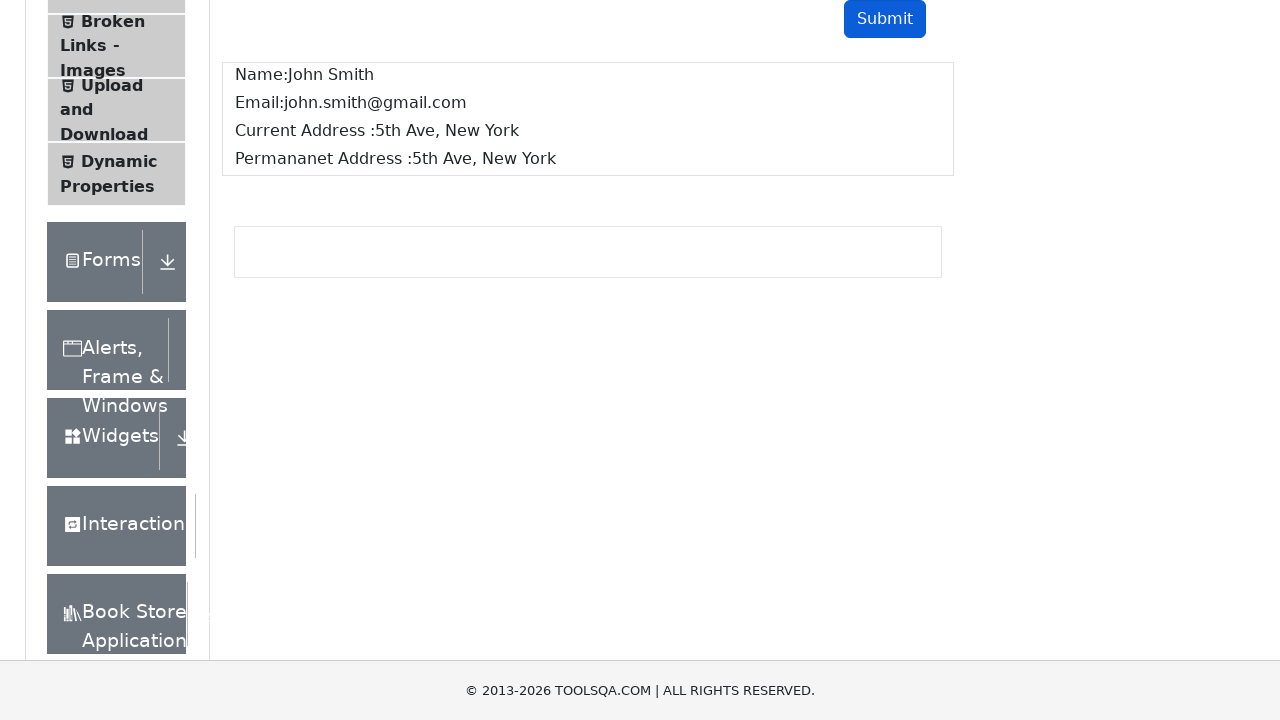

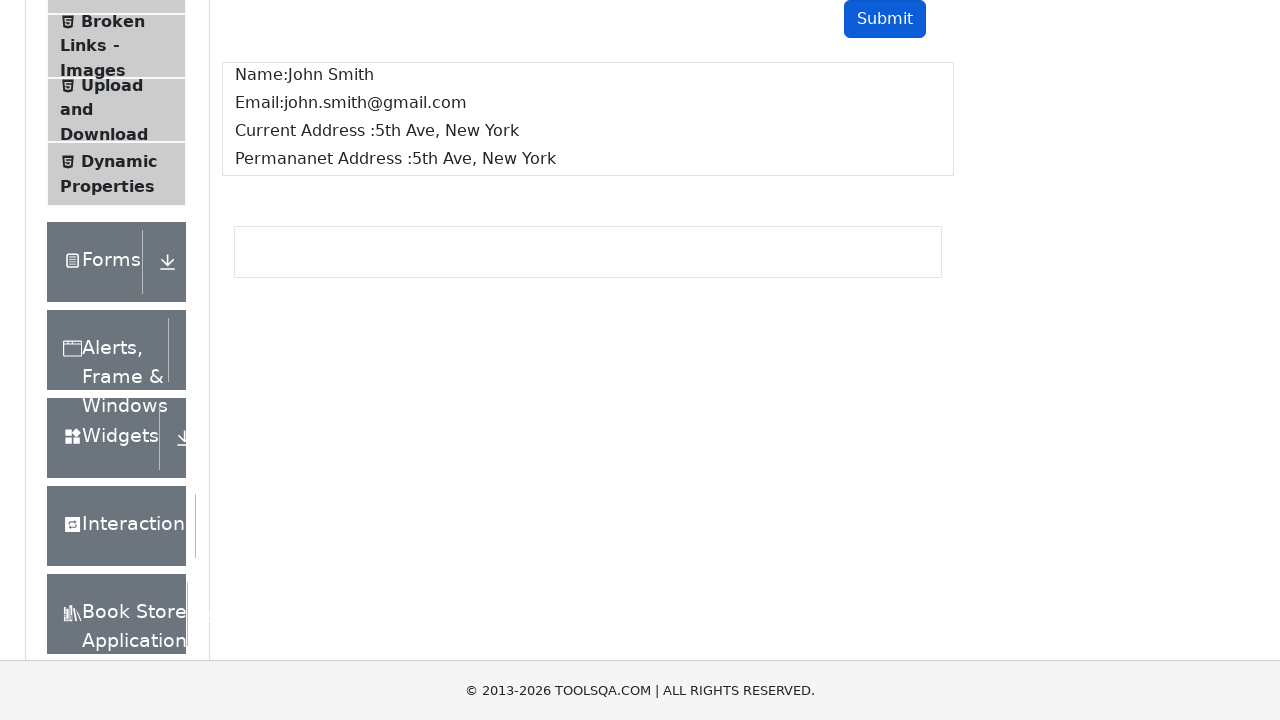